Tests the shopping cart functionality by adding three products (Samsung Galaxy S6, Nokia Lumia 1520, and Nexus 6), then removing items one by one from the cart and verifying the total price updates correctly.

Starting URL: https://www.demoblaze.com/index.html

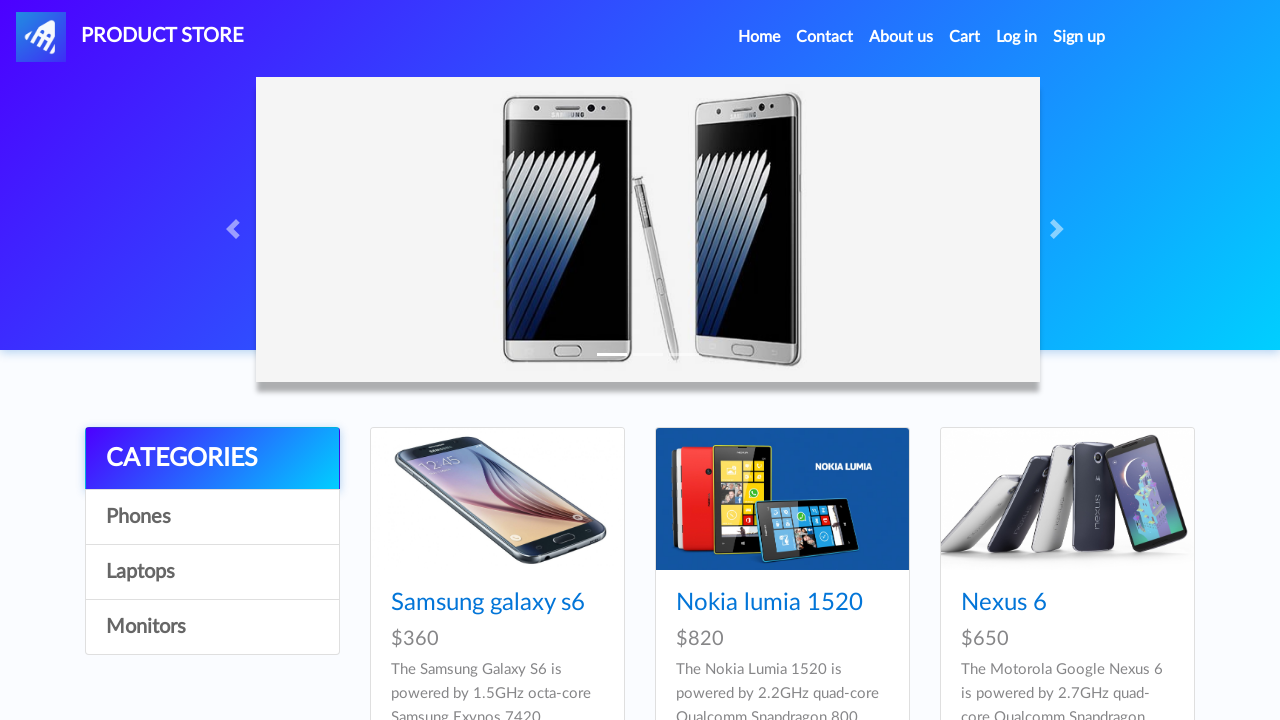

Clicked on Samsung Galaxy S6 product at (488, 603) on text=Samsung galaxy s6
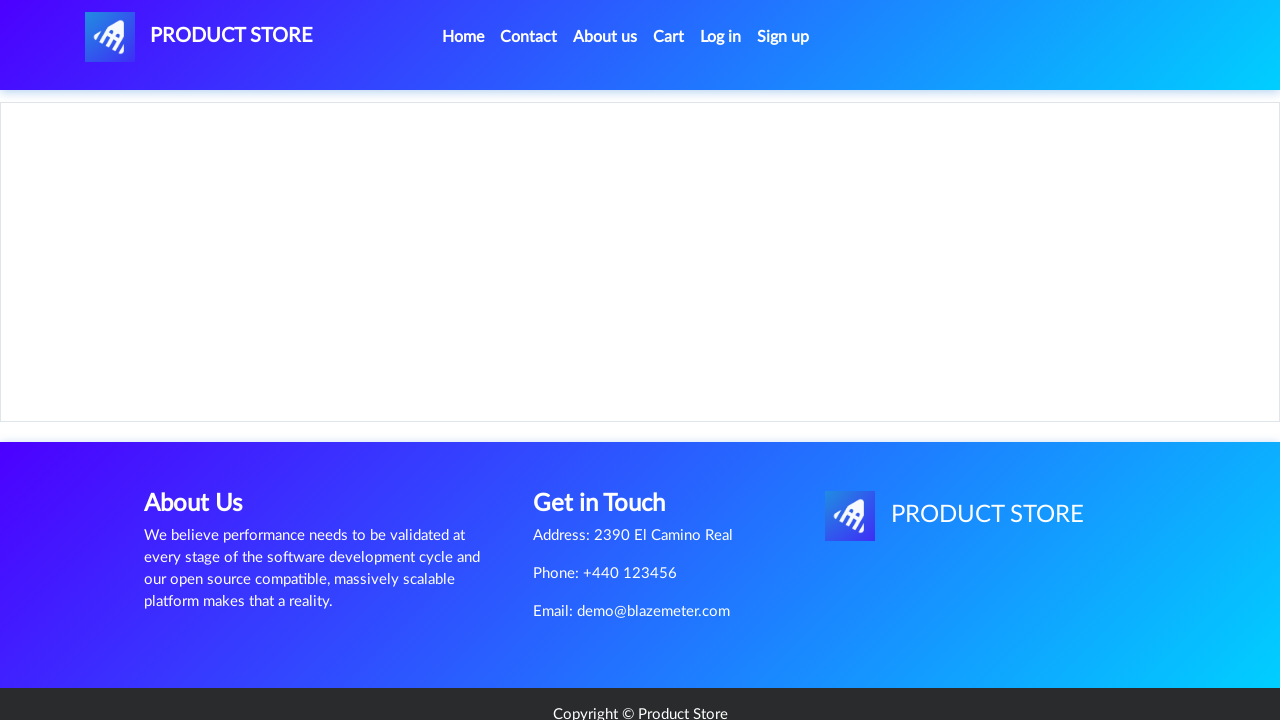

Clicked 'Add to cart' button for Samsung Galaxy S6 at (610, 440) on text=Add to cart
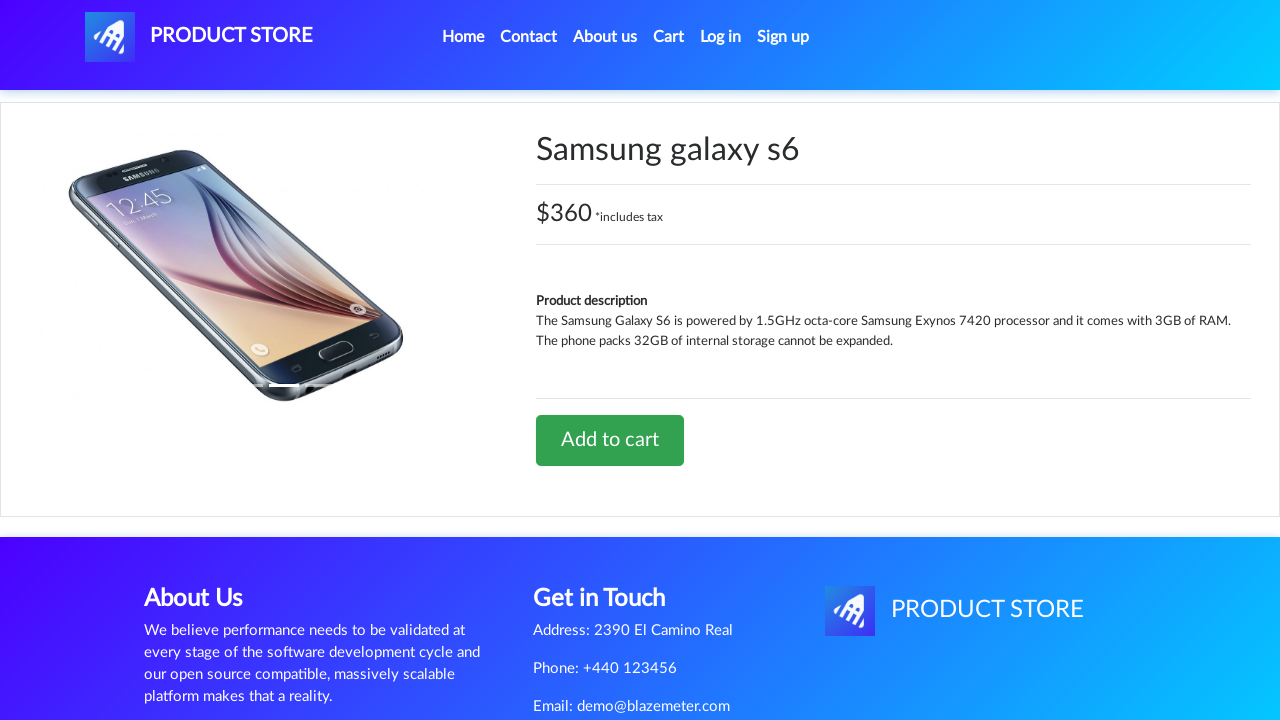

Set up dialog handler to accept alerts
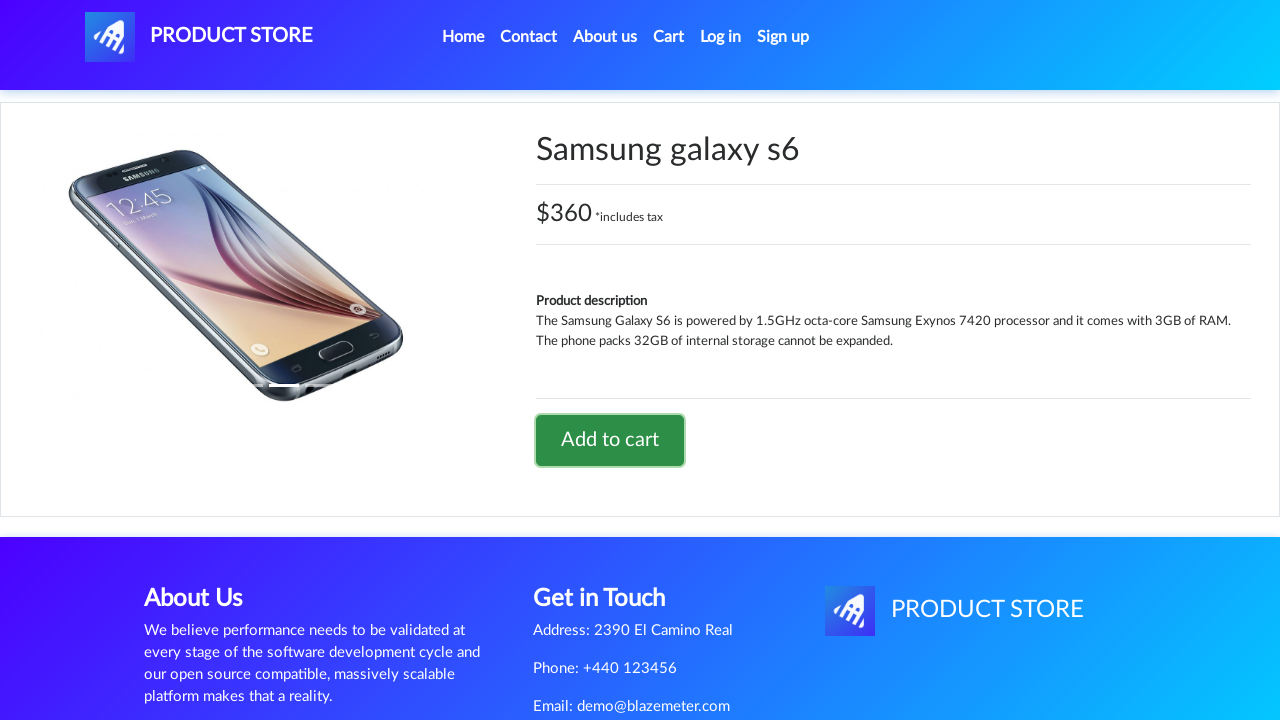

Navigated back to home page at (463, 37) on .active > .nav-link
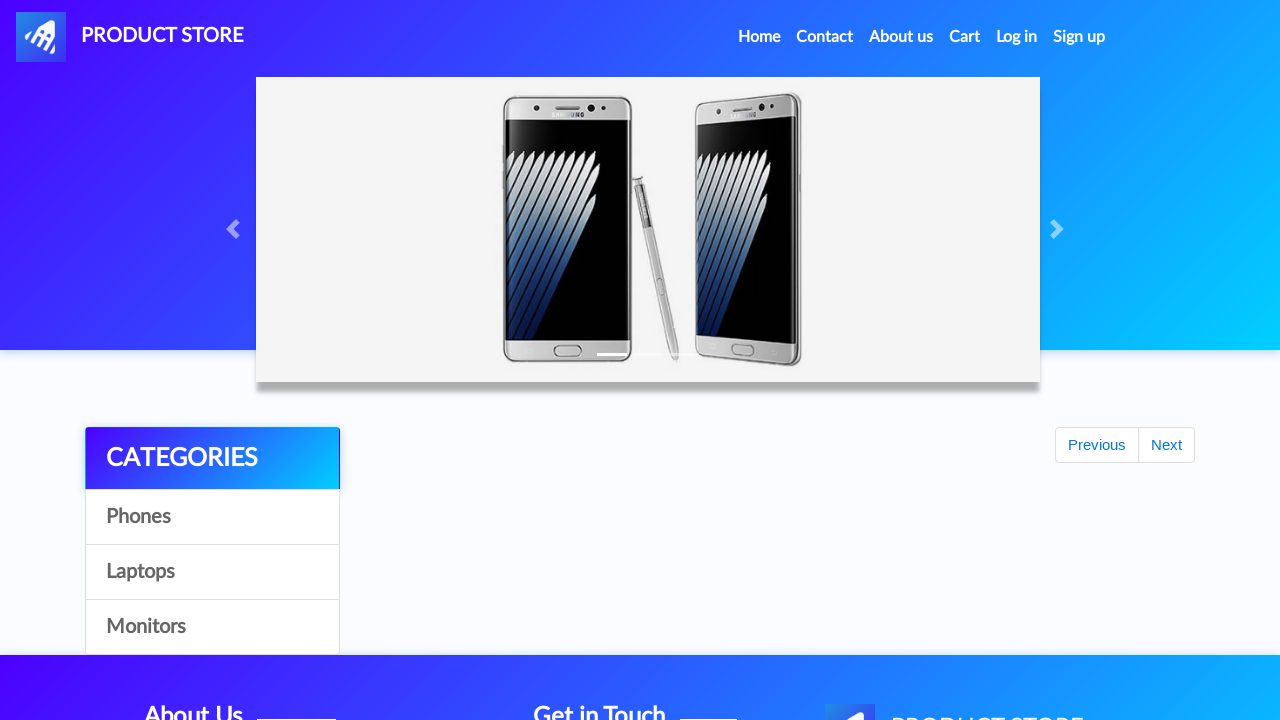

Clicked on Nokia Lumia 1520 product at (769, 603) on text=Nokia lumia 1520
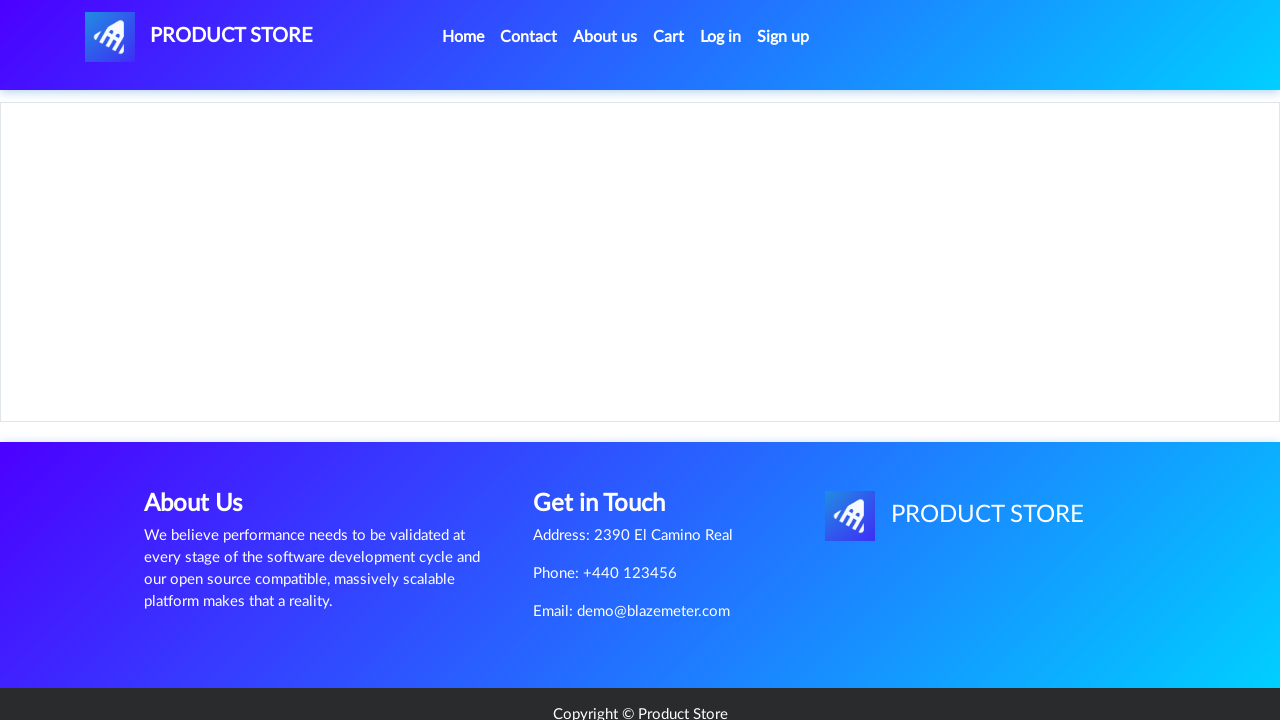

Clicked 'Add to cart' button for Nokia Lumia 1520 at (610, 440) on text=Add to cart
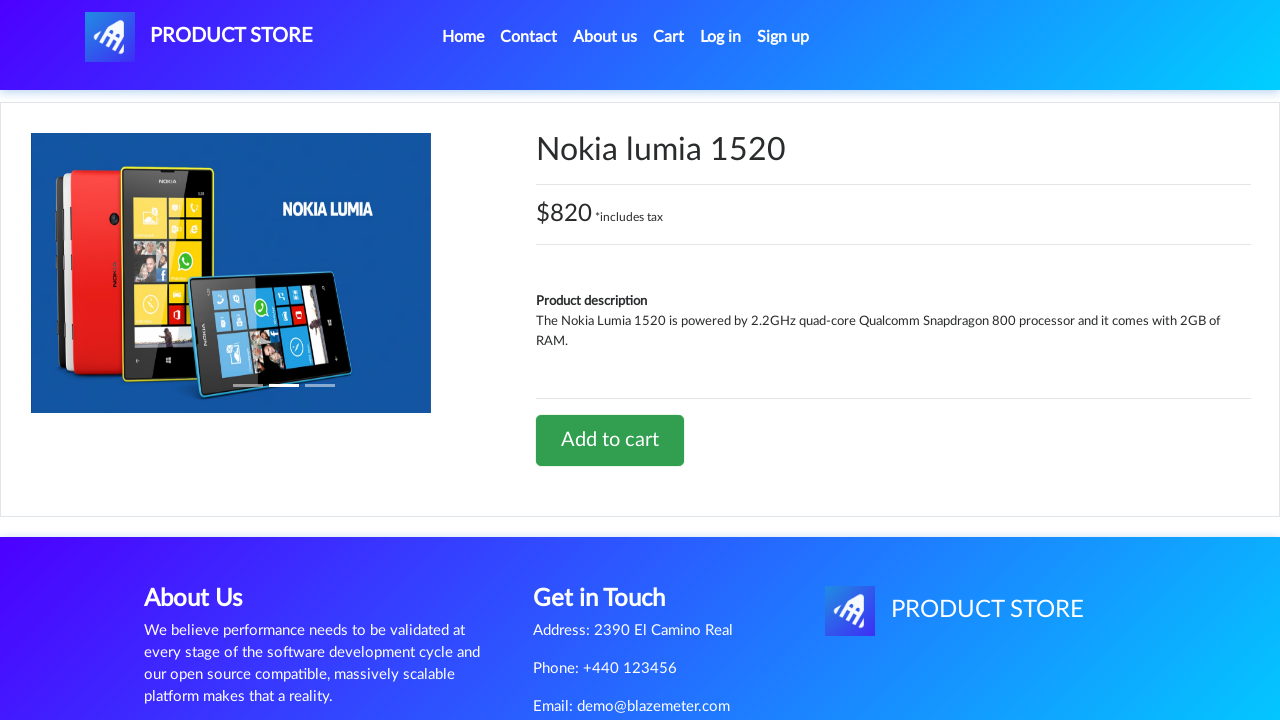

Navigated back to home page at (463, 37) on .active > .nav-link
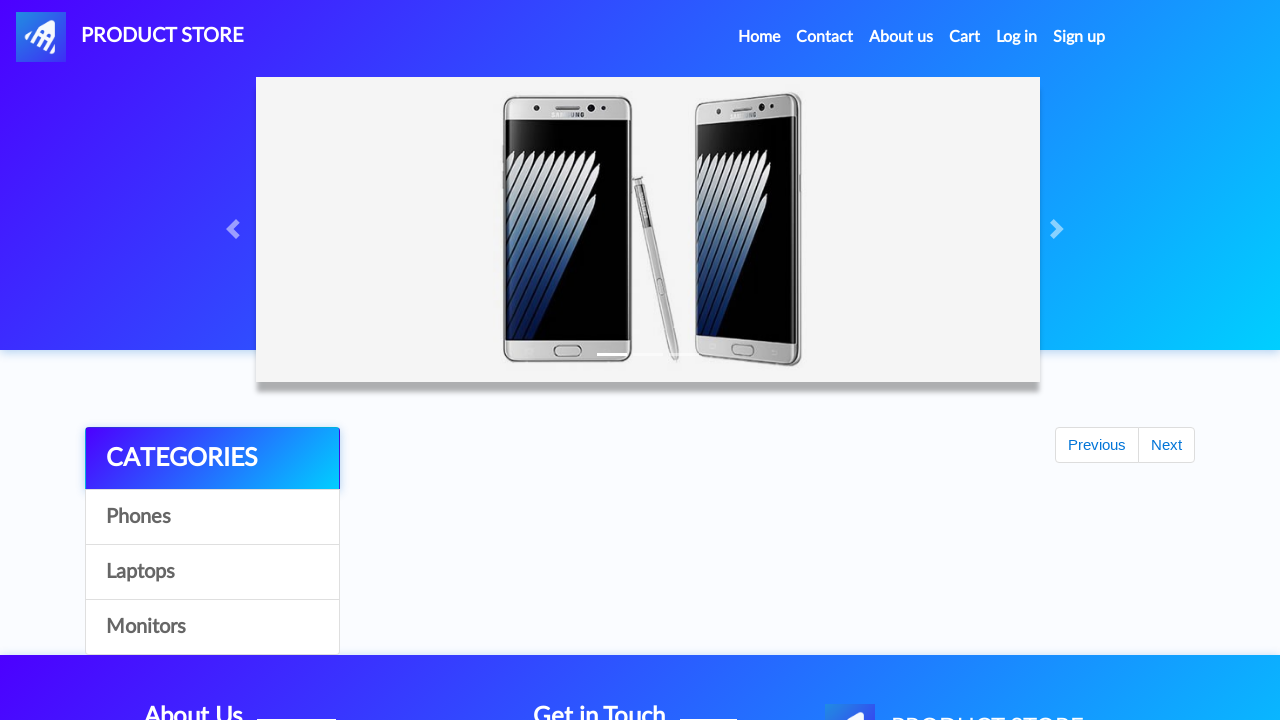

Clicked on Nexus 6 product at (1004, 603) on text=Nexus 6
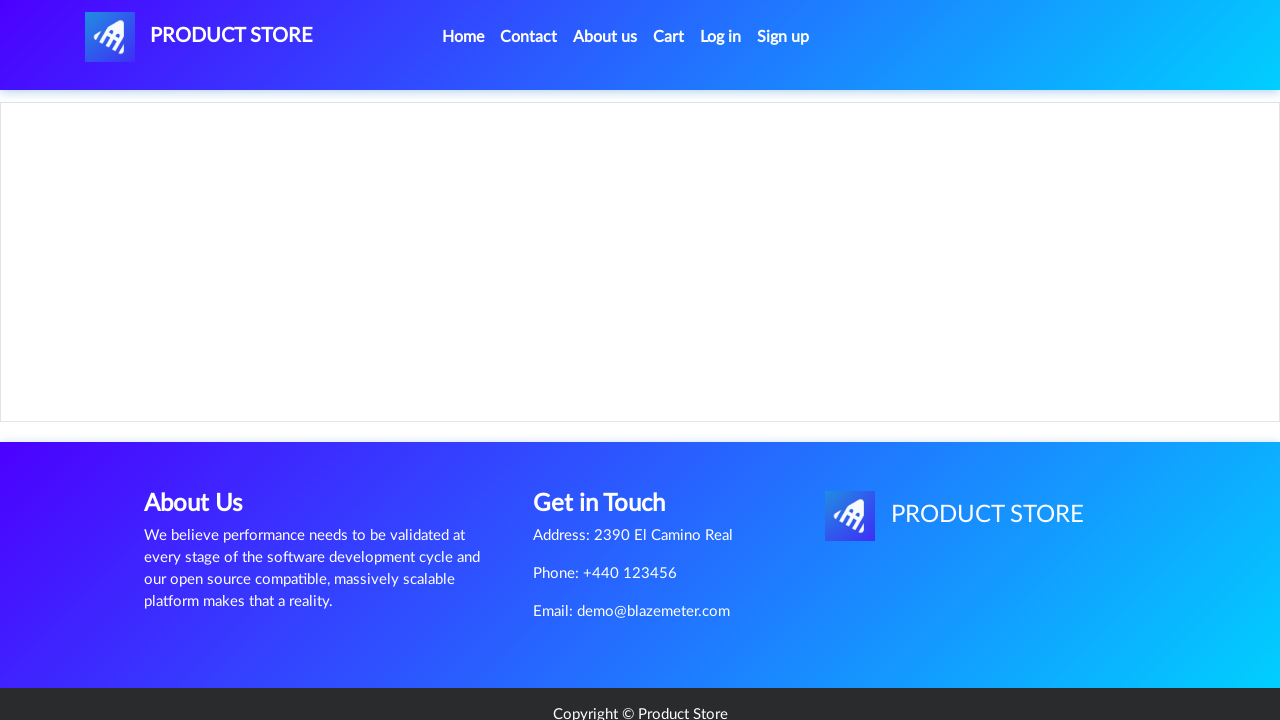

Clicked 'Add to cart' button for Nexus 6 at (610, 440) on text=Add to cart
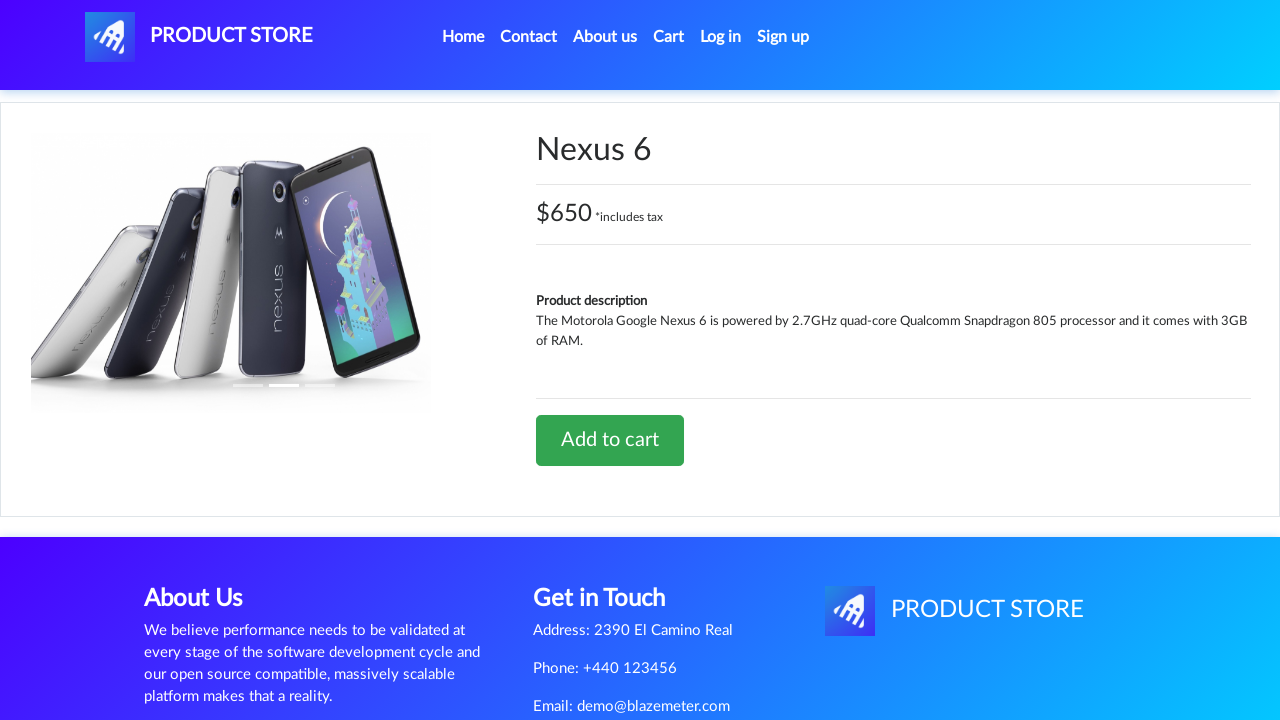

Clicked on cart button to view shopping cart at (669, 37) on #cartur
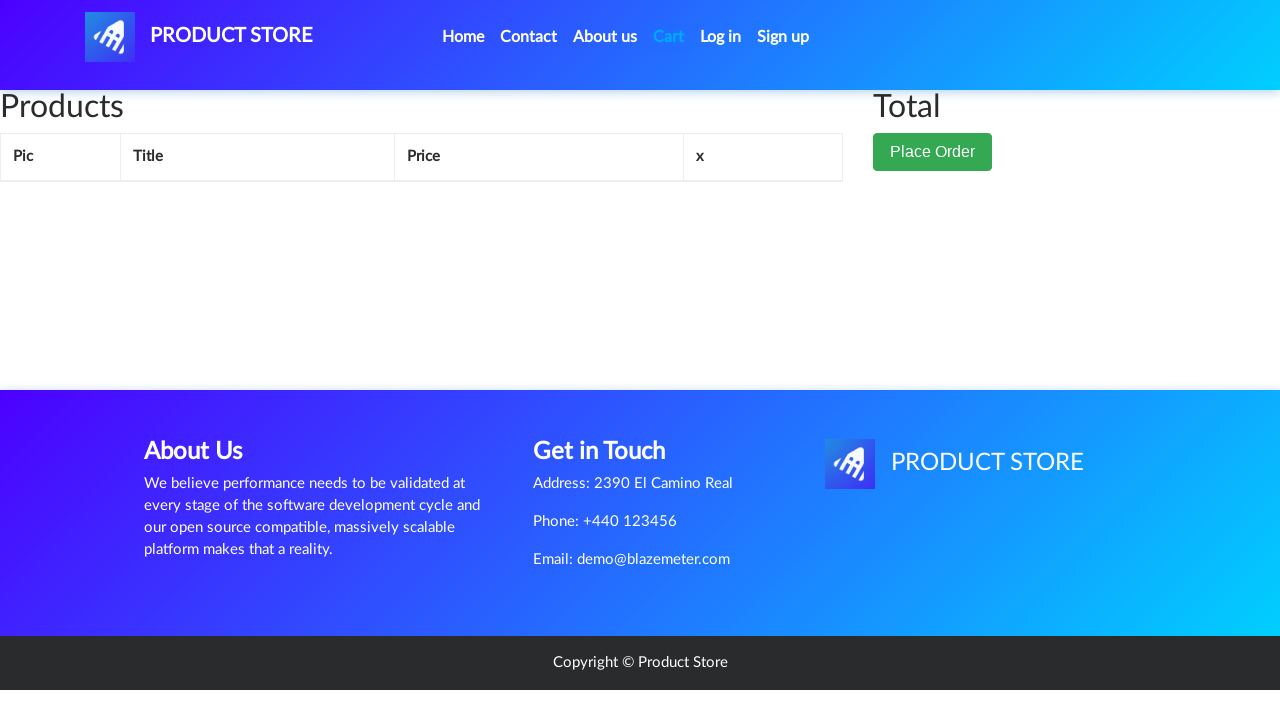

Waited 3 seconds for cart page to load
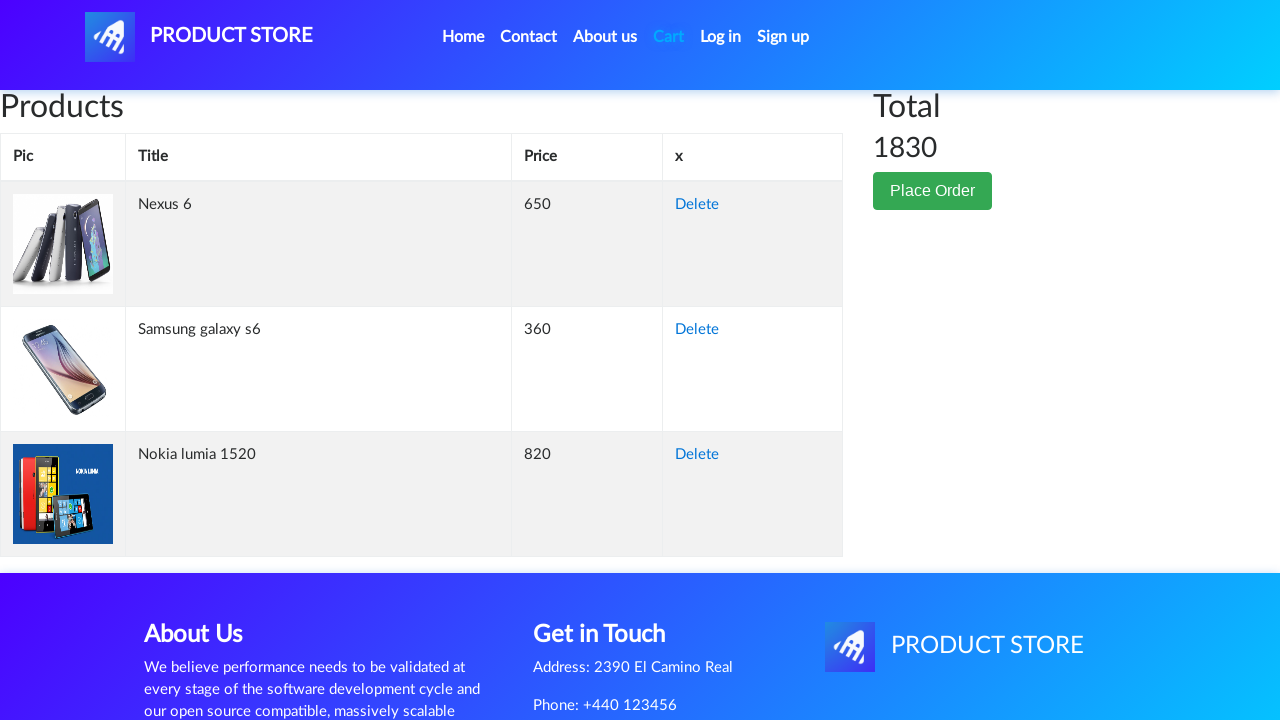

Verified Samsung Galaxy S6 is displayed in cart
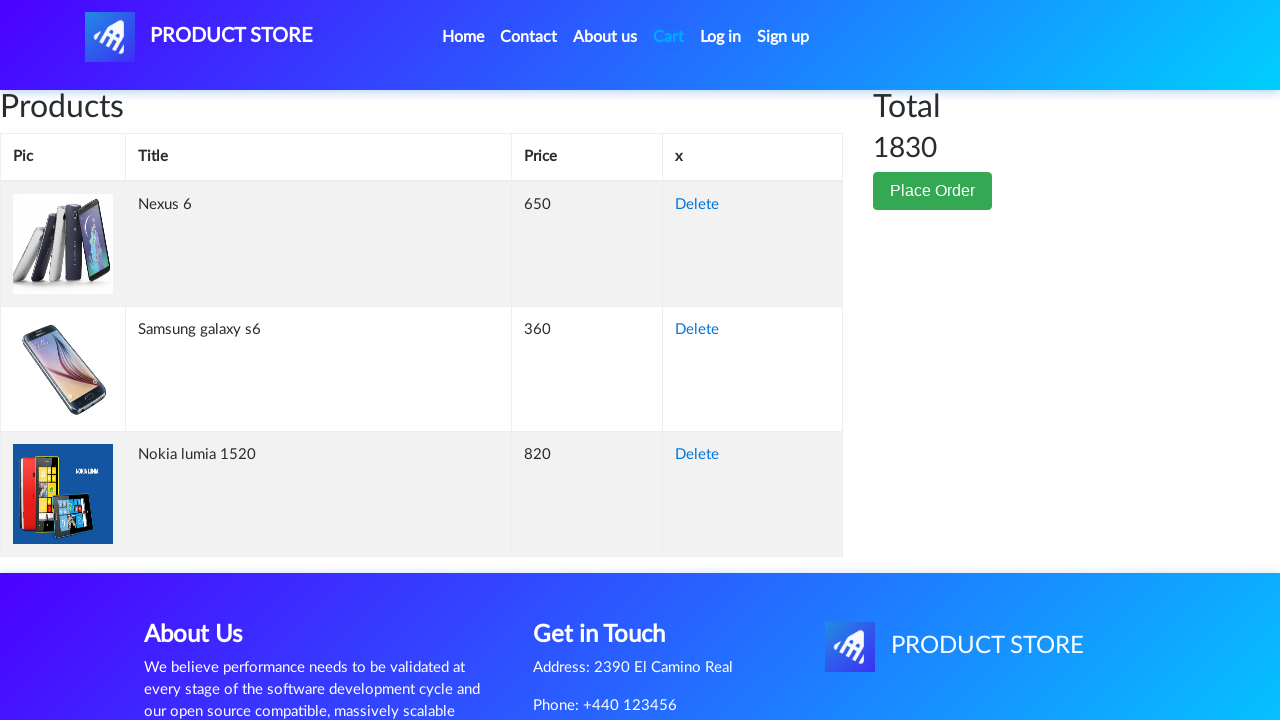

Verified Nokia Lumia 1520 is displayed in cart
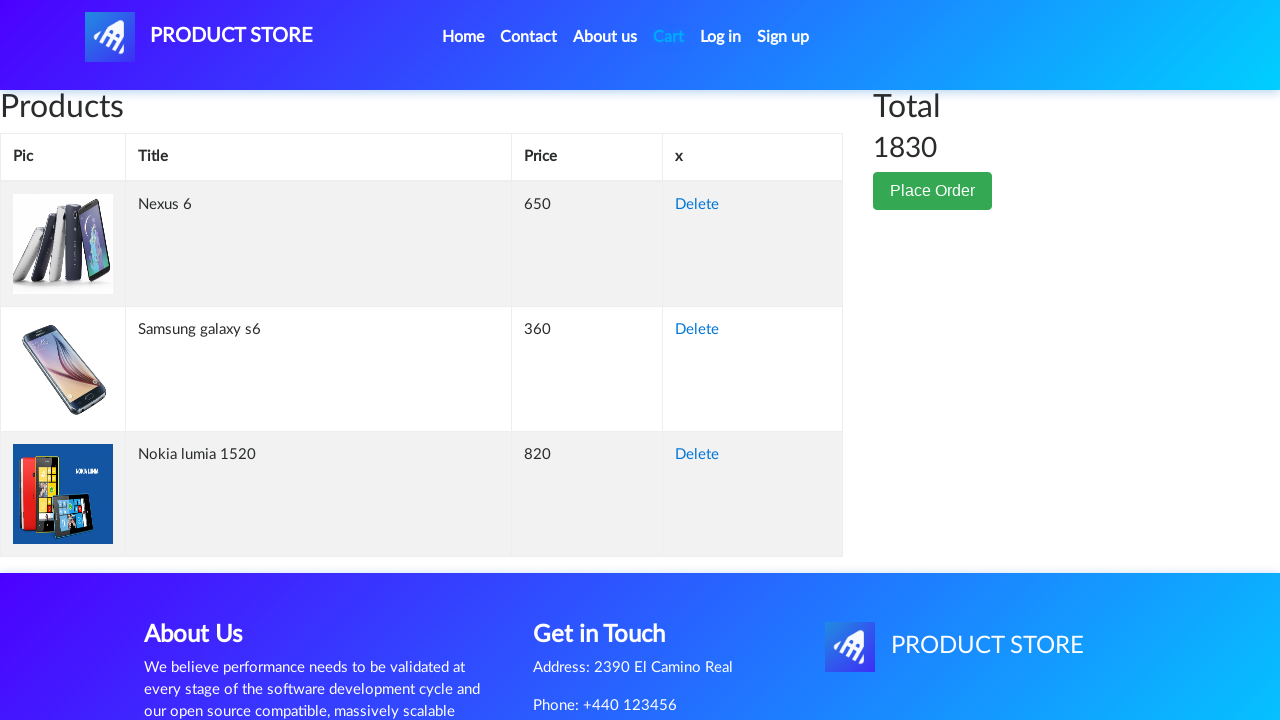

Verified Nexus 6 is displayed in cart
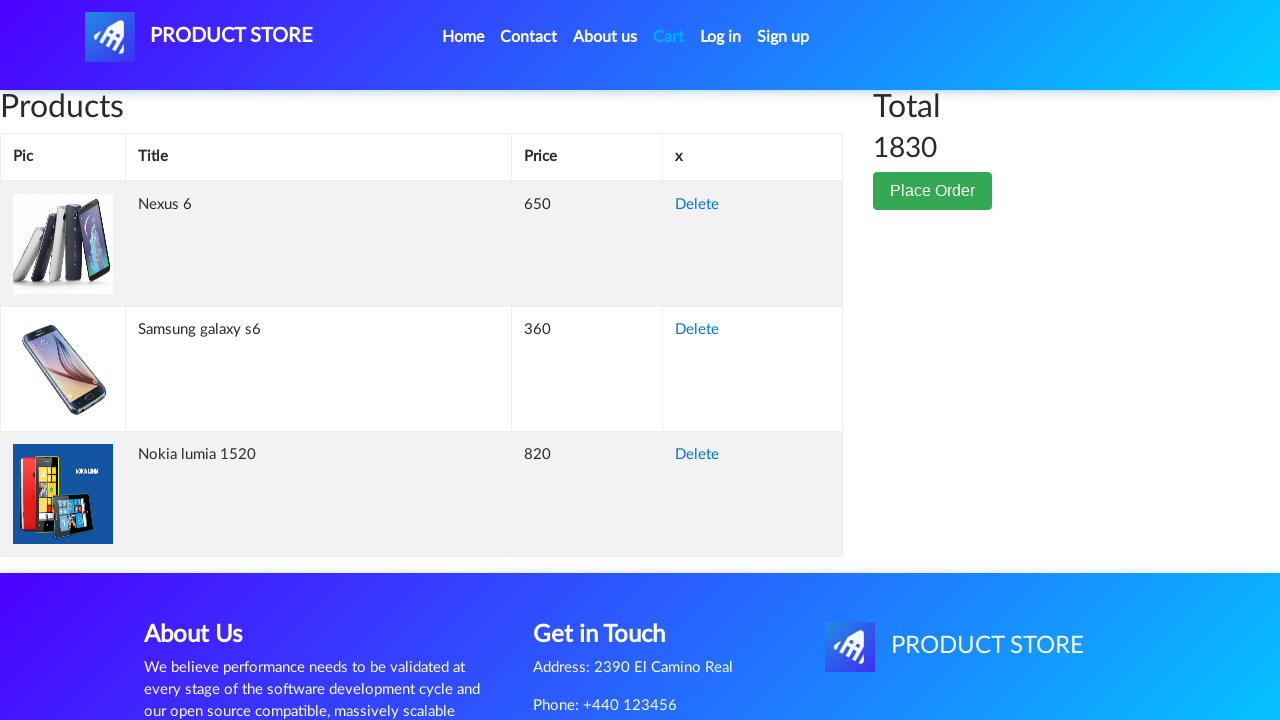

Clicked delete button for Nokia Lumia 1520 at (697, 455) on xpath=//td[text()='Nokia lumia 1520']/following-sibling::td/a[text()='Delete']
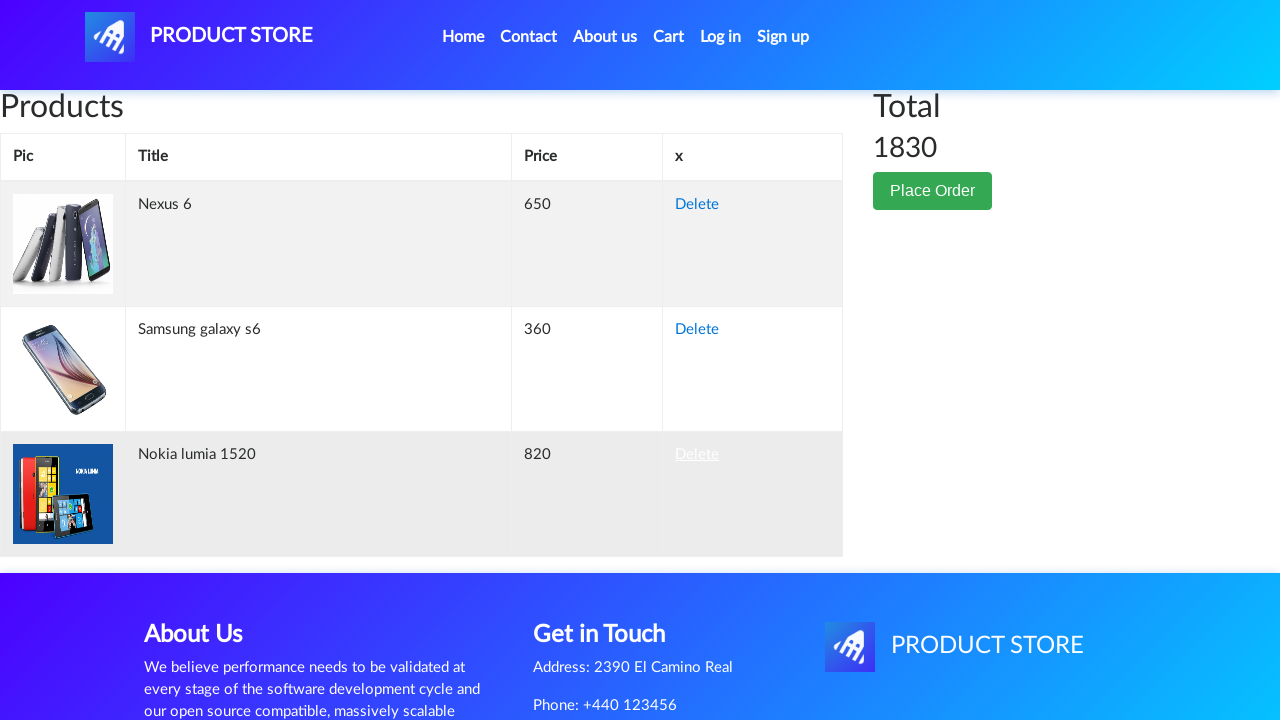

Waited 3 seconds for Nokia Lumia 1520 to be removed
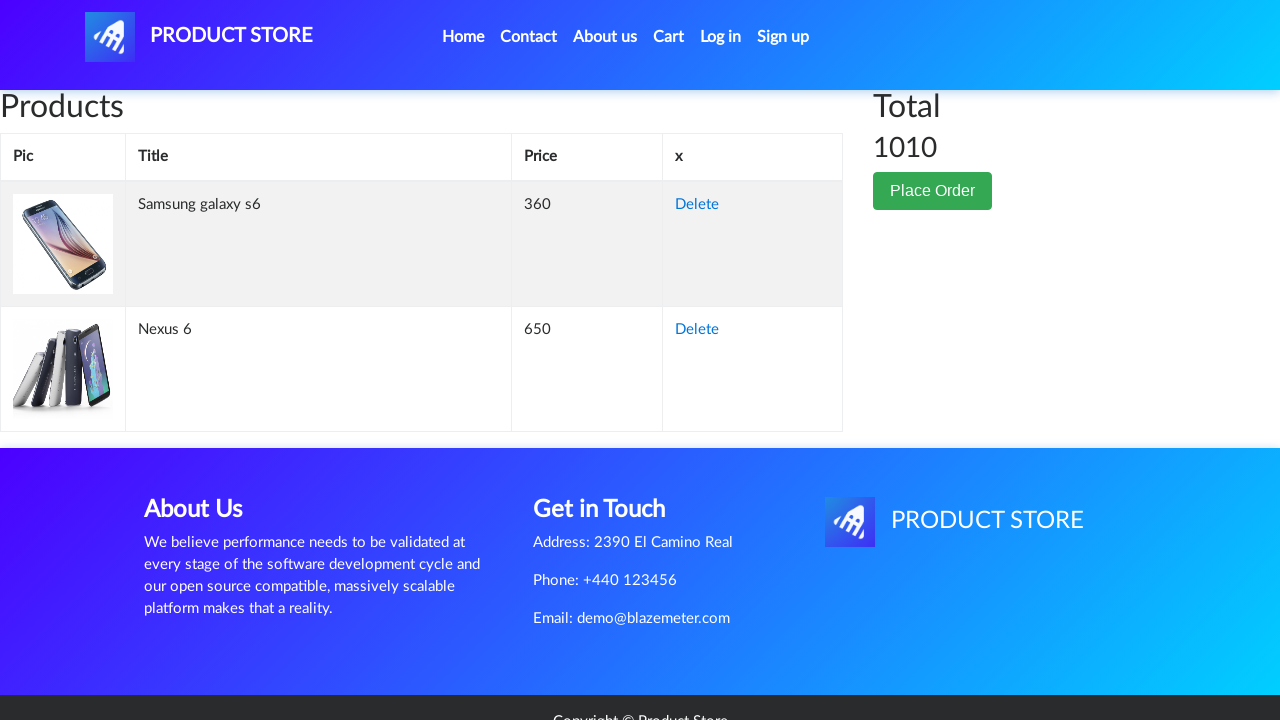

Confirmed Nokia Lumia 1520 has been removed from cart
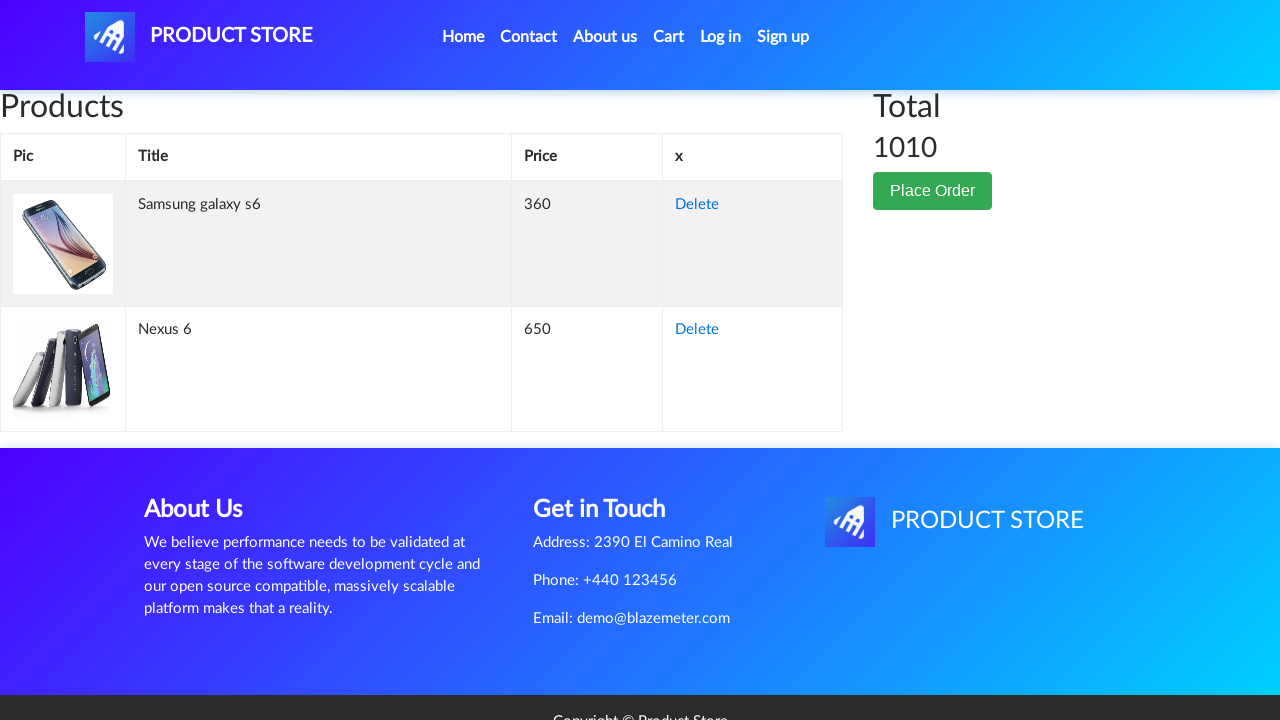

Clicked delete button for Nexus 6 at (697, 330) on xpath=//td[text()='Nexus 6']/following-sibling::td/a[text()='Delete']
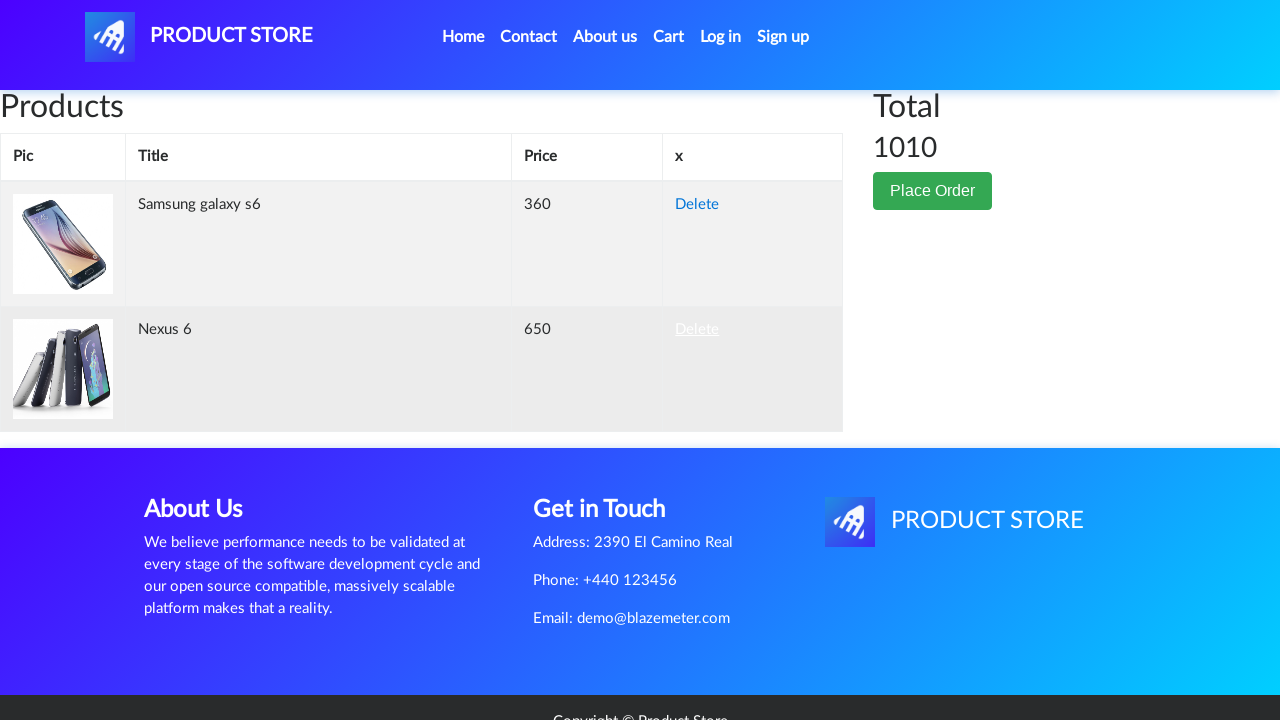

Waited 3 seconds for Nexus 6 to be removed
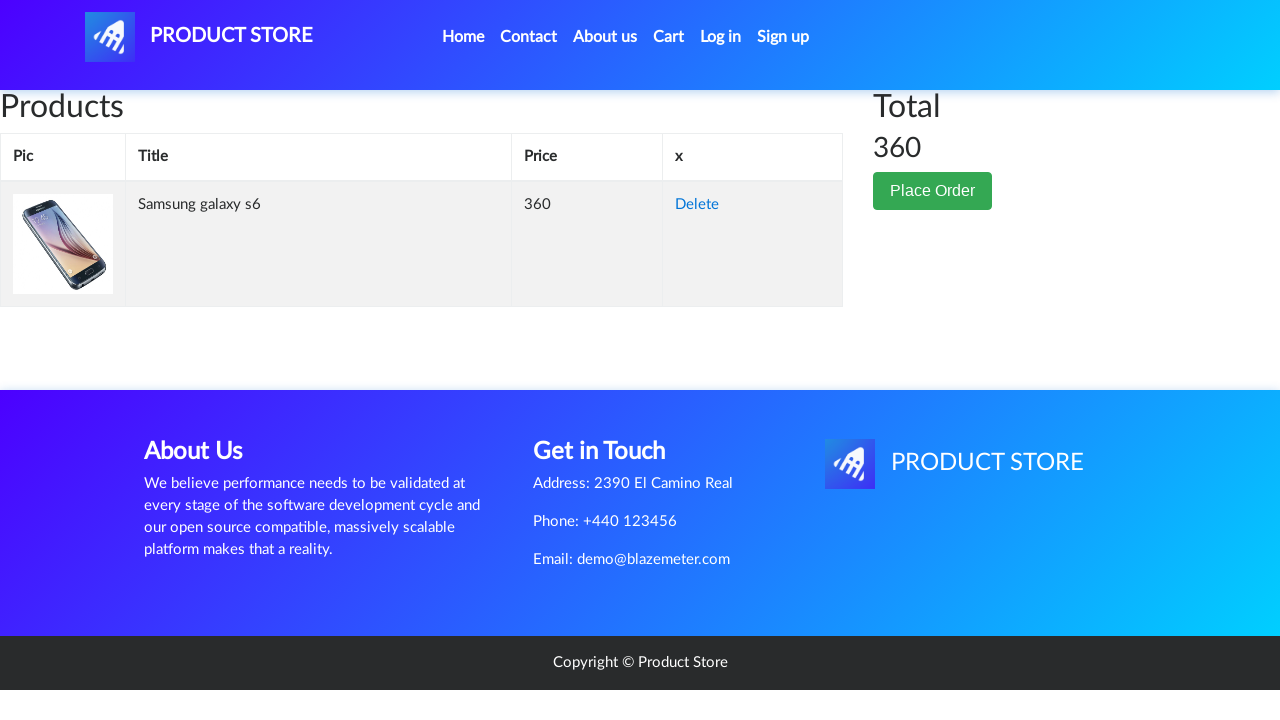

Confirmed Nexus 6 has been removed from cart
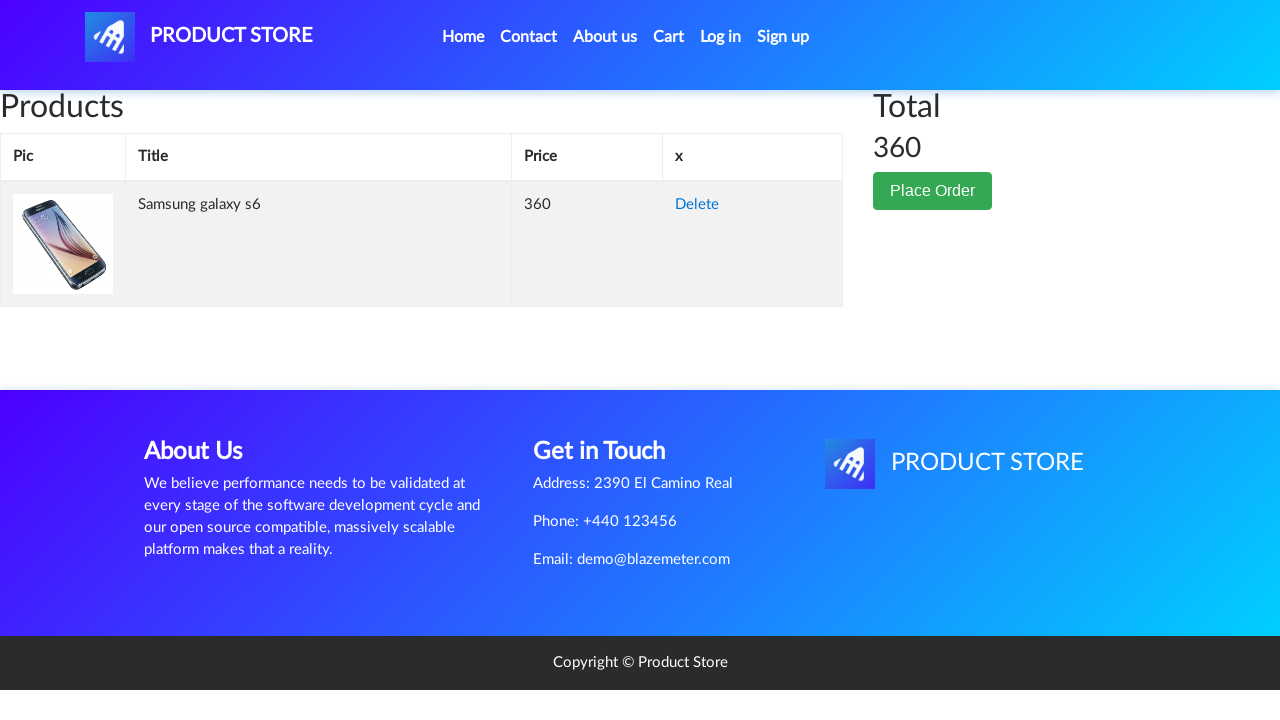

Verified Samsung Galaxy S6 is still in cart after deletions
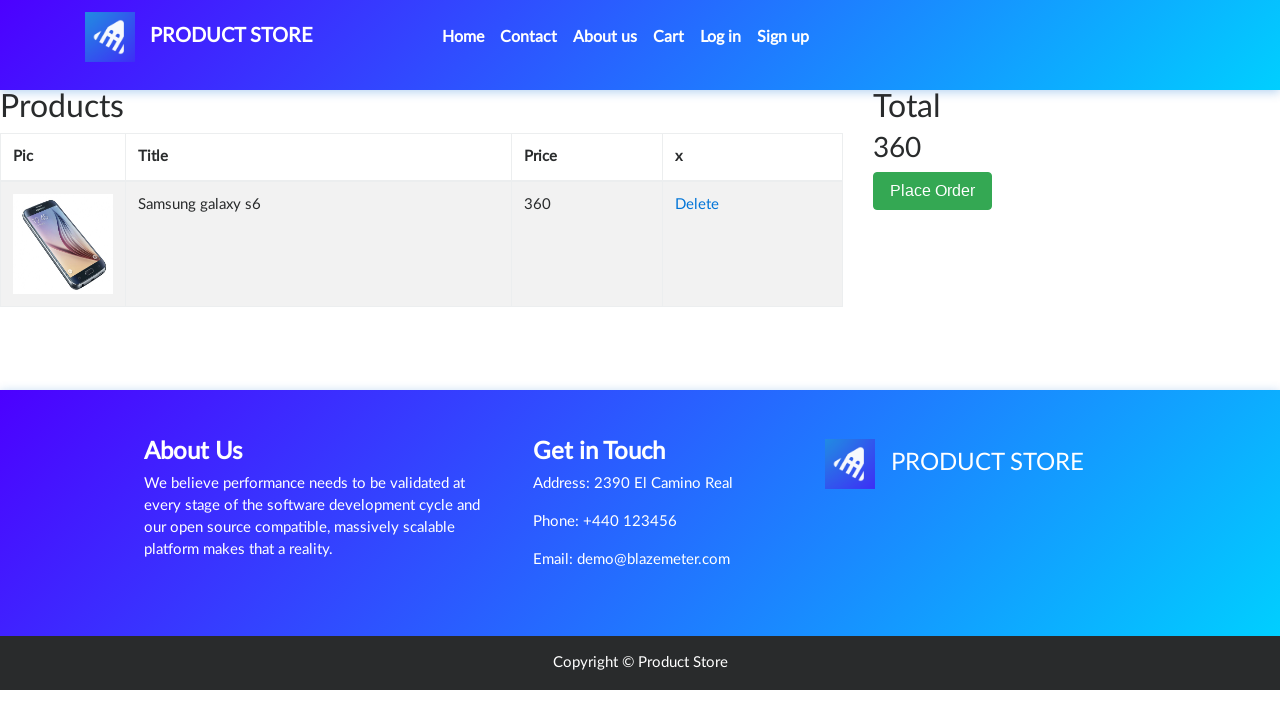

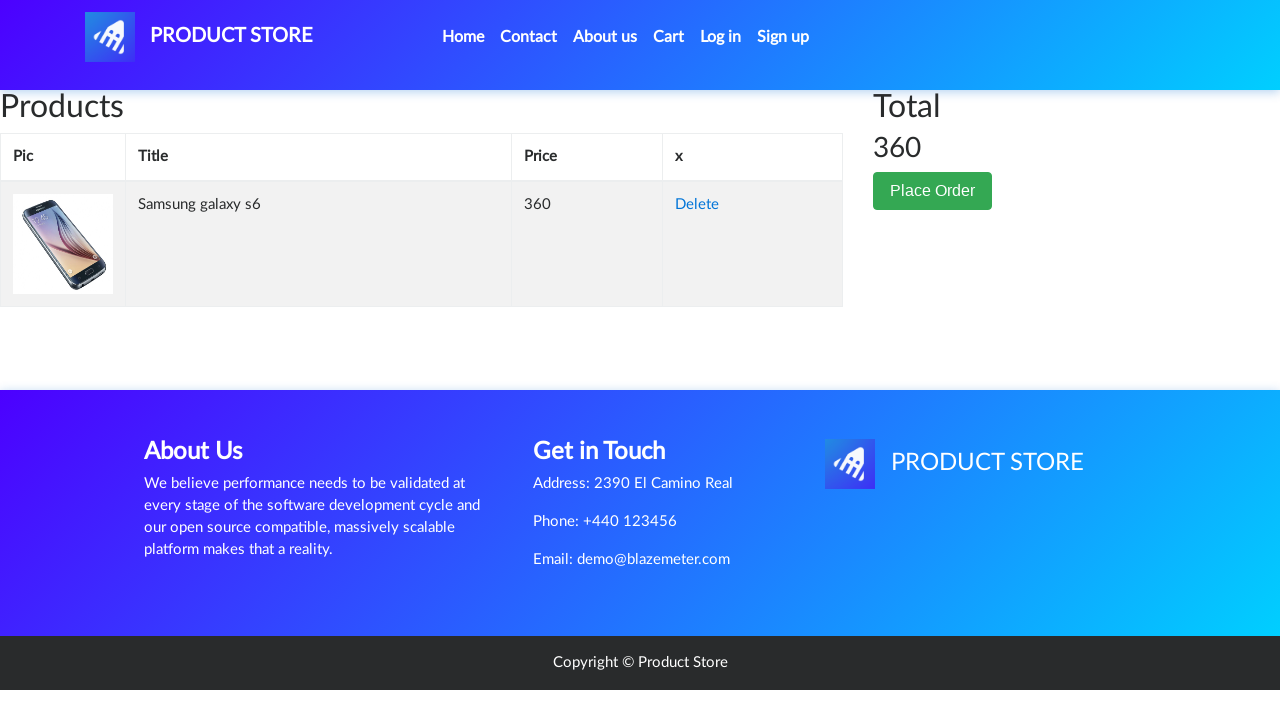